Tests counting links on a page, specifically in the footer section, and opens each link in the first footer column in a new tab to verify they work

Starting URL: https://rahulshettyacademy.com/AutomationPractice/

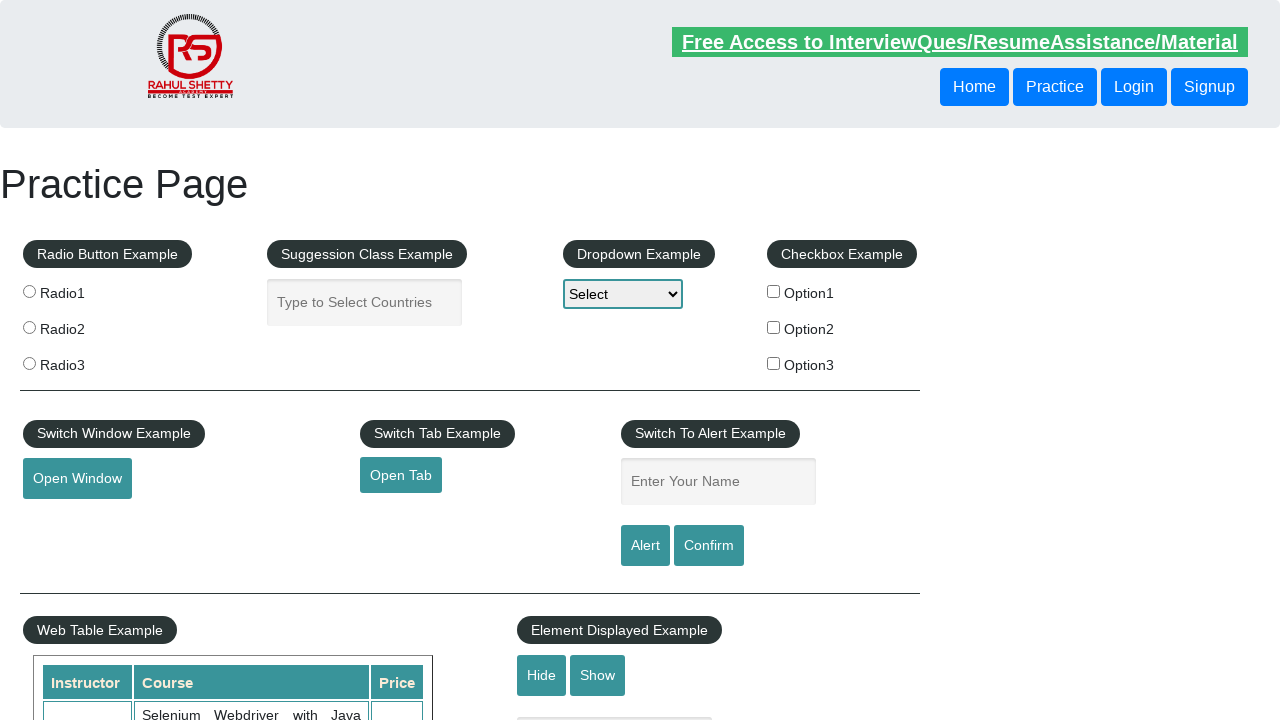

Located all links on page: 27 total links found
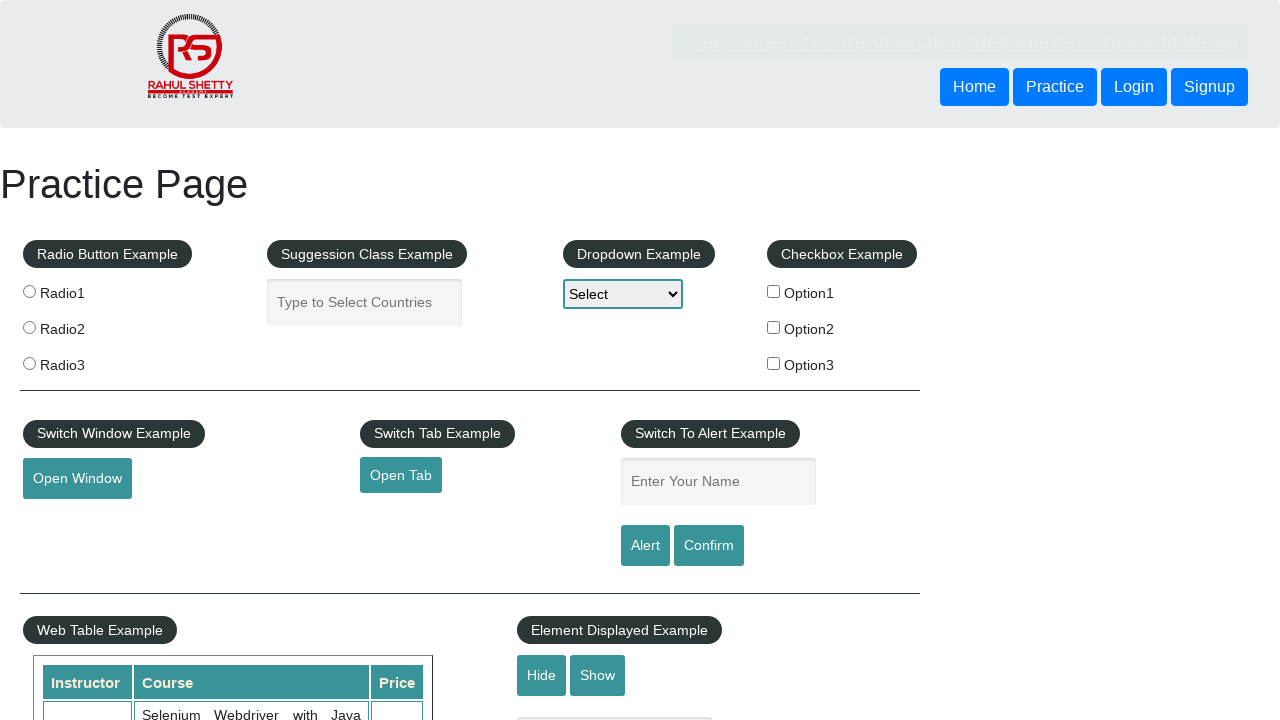

Located footer section with ID 'gf-BIG'
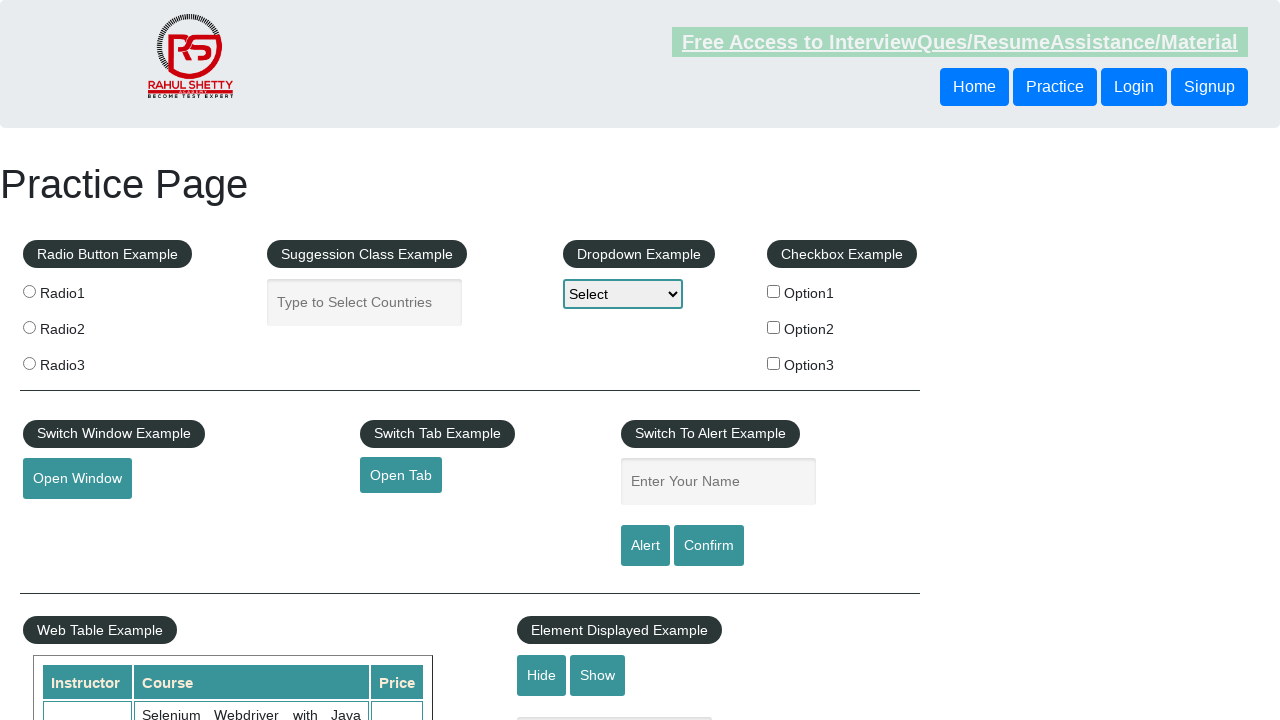

Located all links in footer section: 20 links found
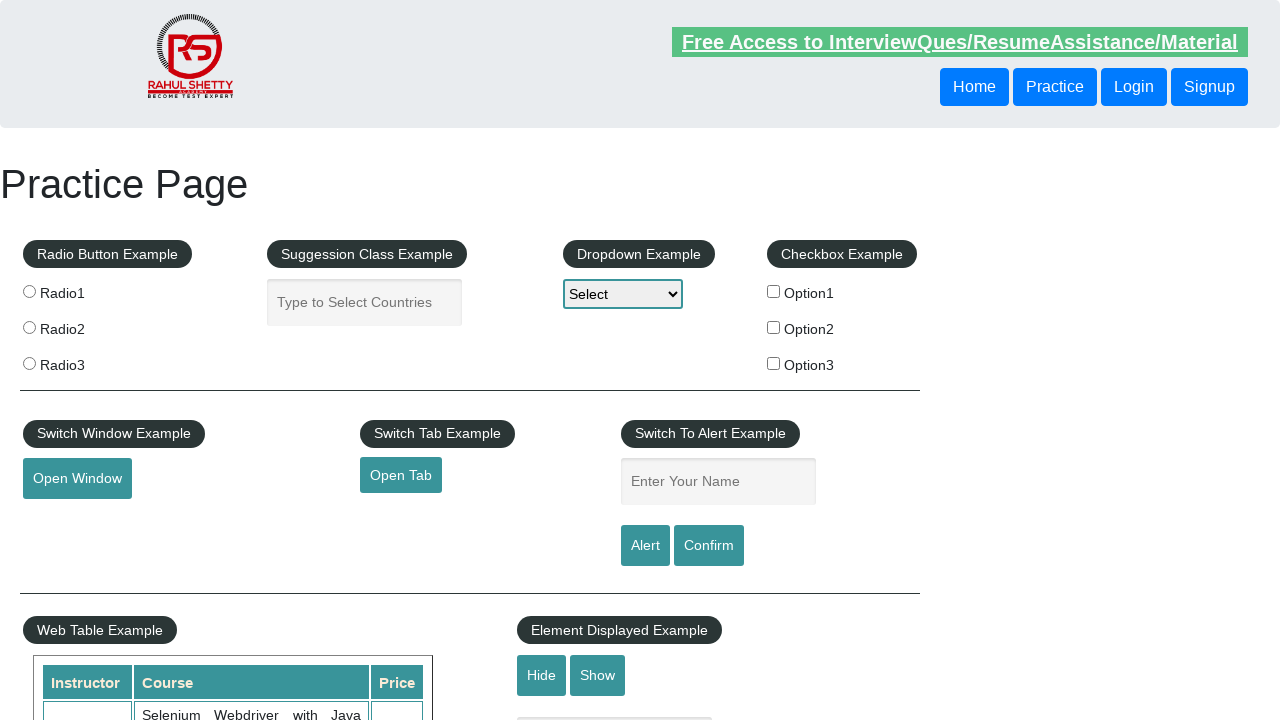

Located first column of footer table
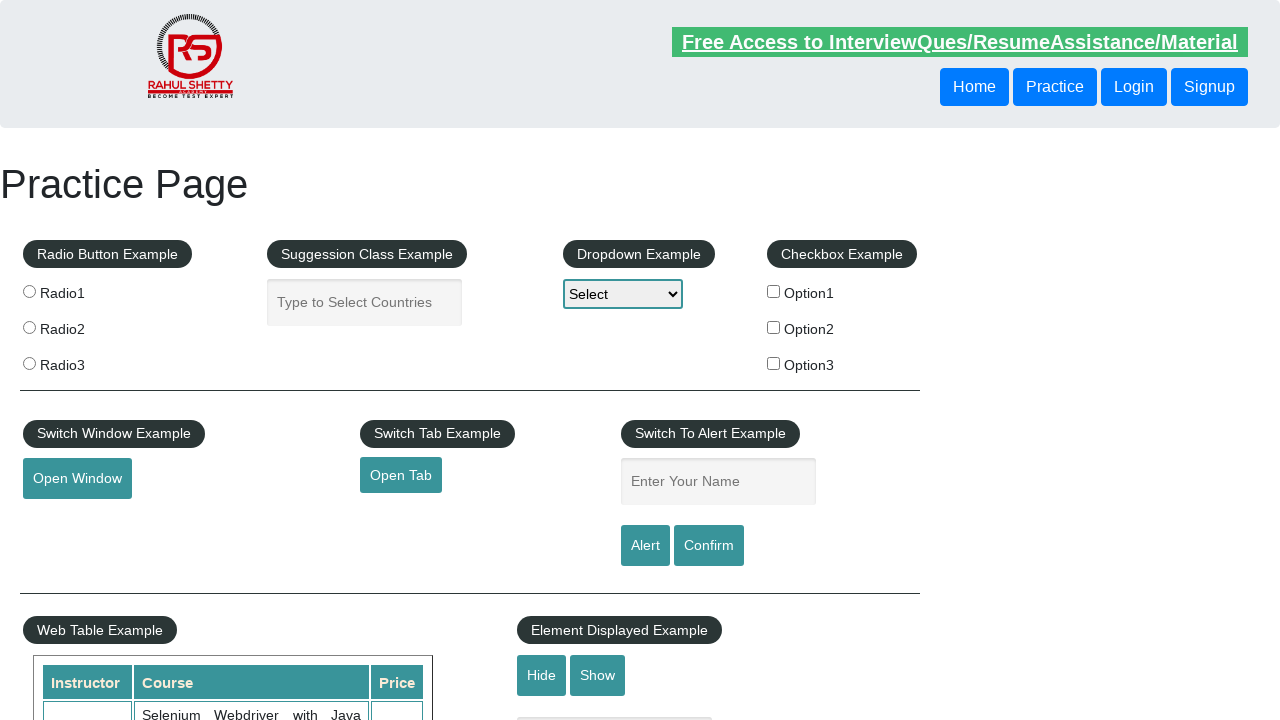

Located all links in first footer column: 5 links found
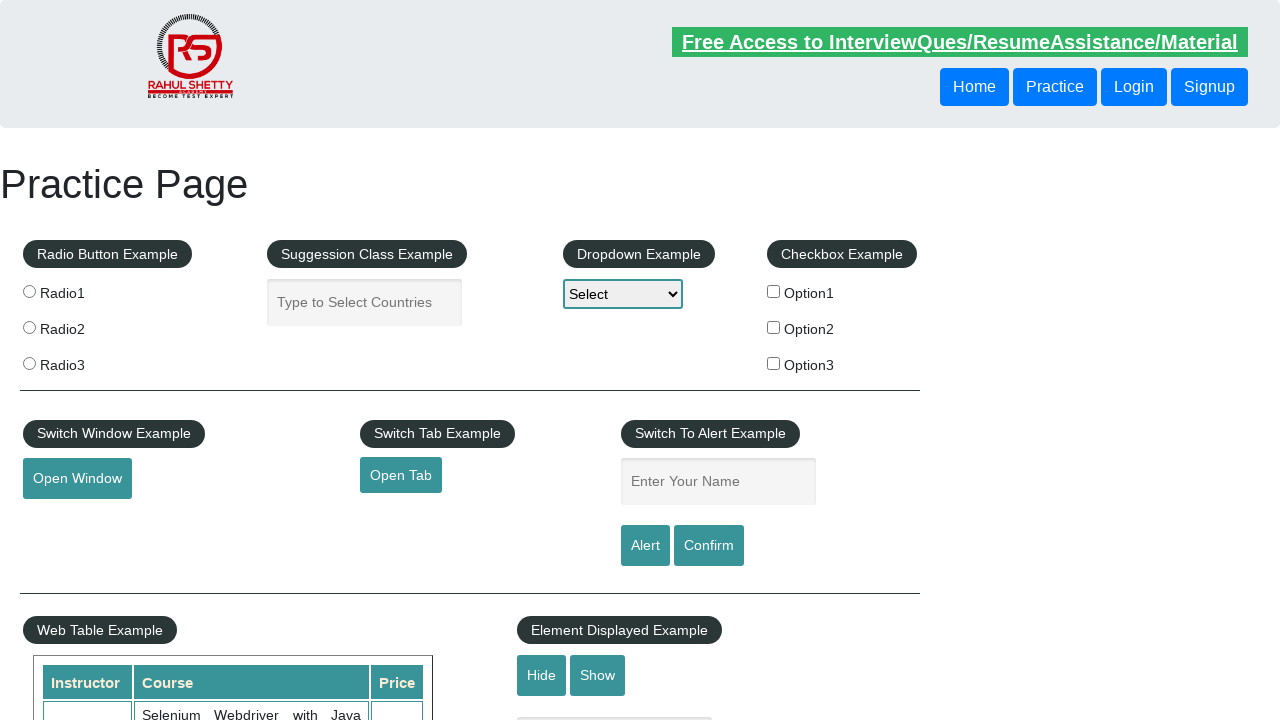

Located link #1 in first footer column
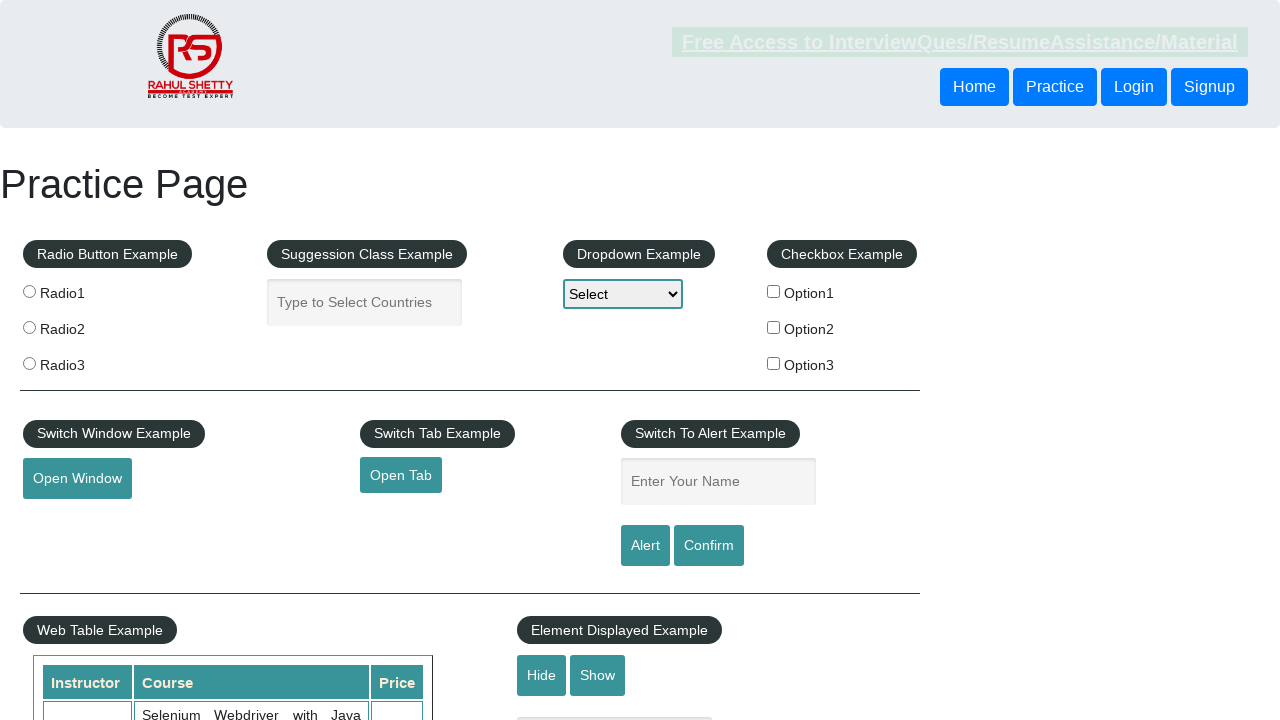

Opened link #1 in new tab using Ctrl+Click at (68, 520) on xpath=//div/table/tbody/tr/td[1]/ul >> a >> nth=1
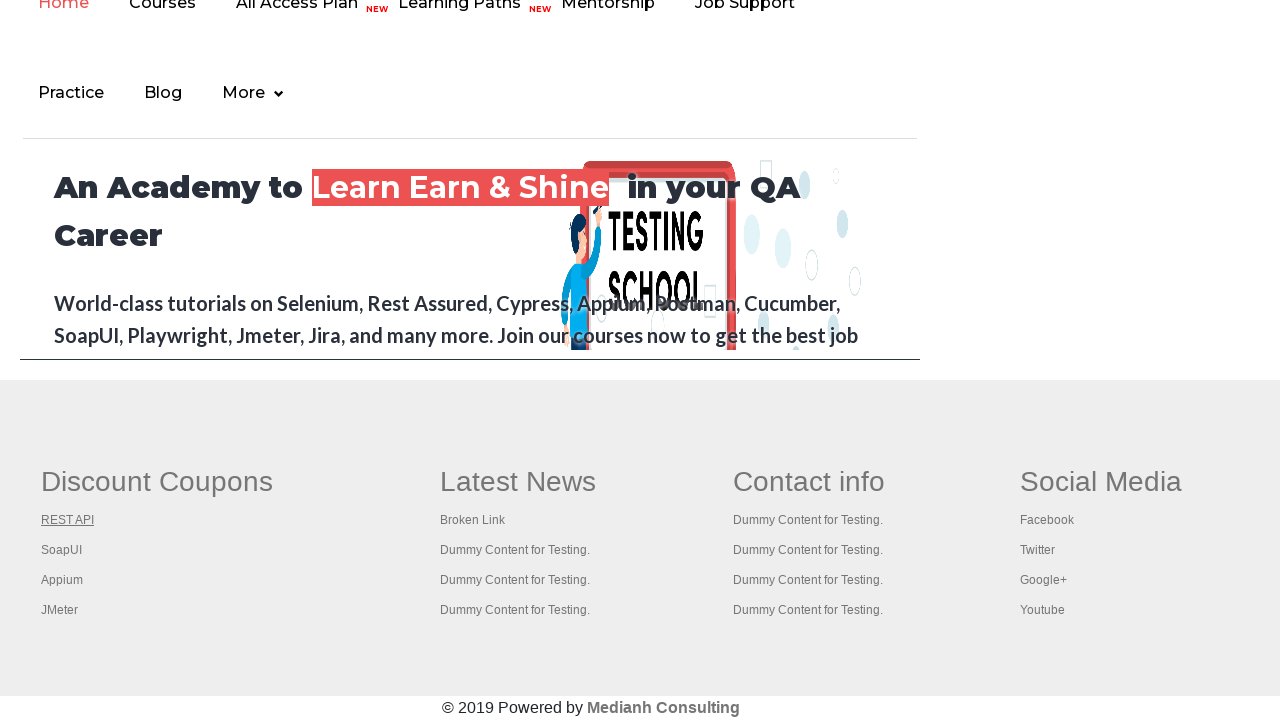

New page opened, title: 'REST API Tutorial'
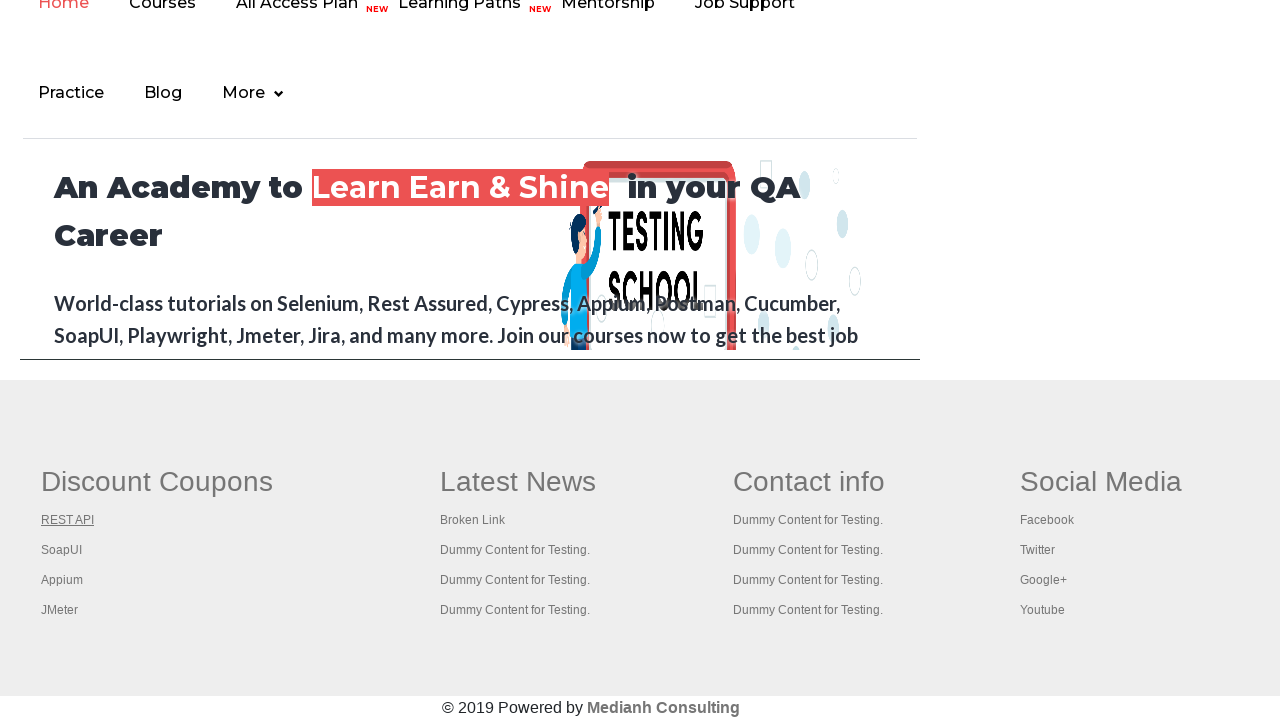

Located link #2 in first footer column
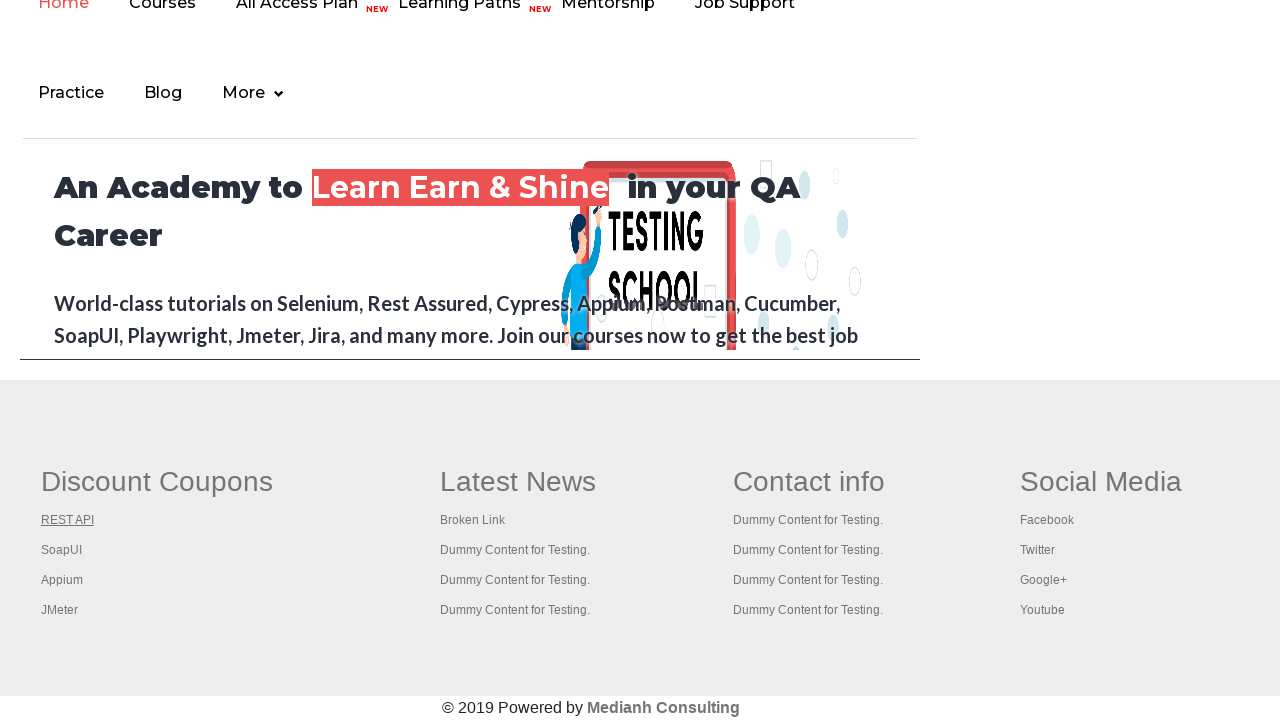

Opened link #2 in new tab using Ctrl+Click at (62, 550) on xpath=//div/table/tbody/tr/td[1]/ul >> a >> nth=2
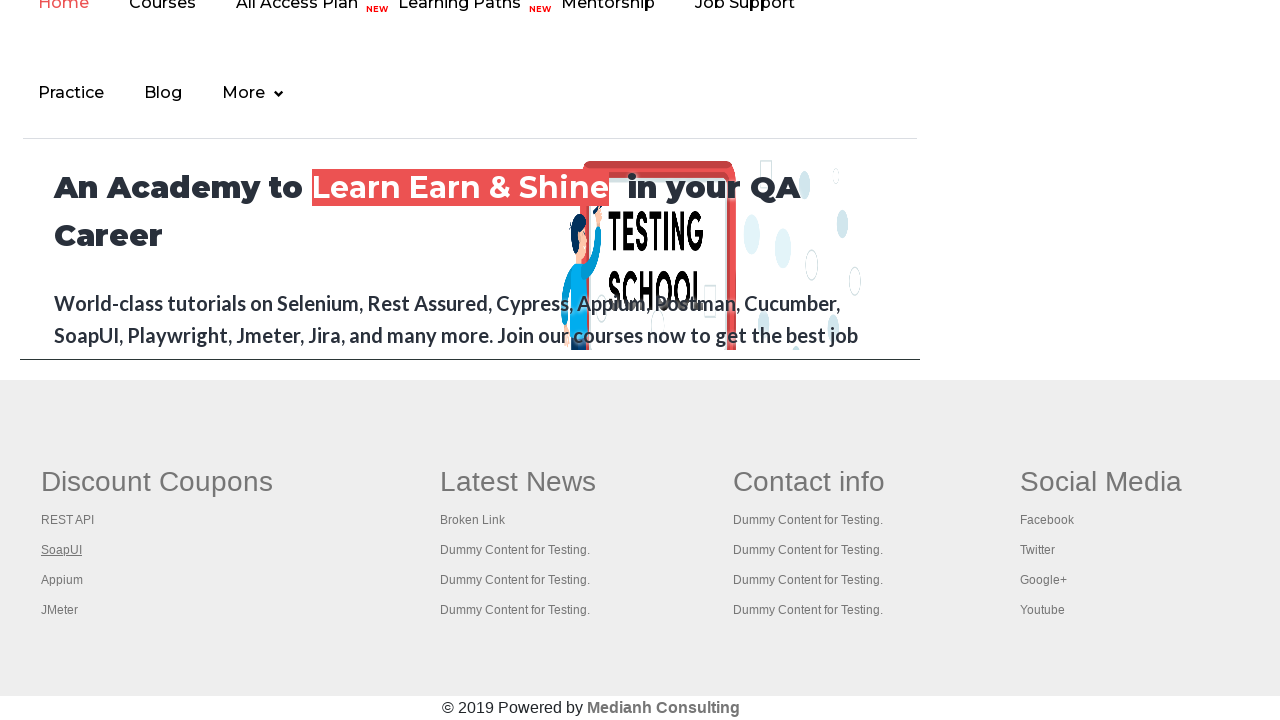

New page opened, title: 'The World’s Most Popular API Testing Tool | SoapUI'
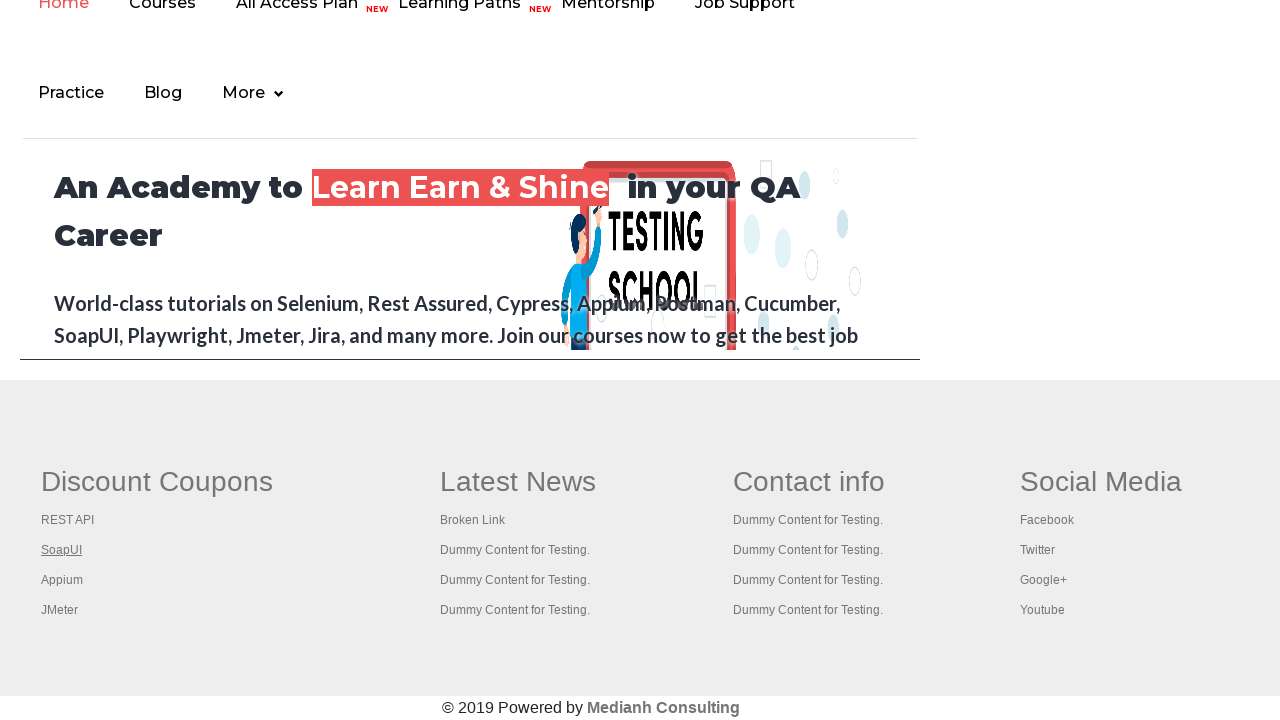

Located link #3 in first footer column
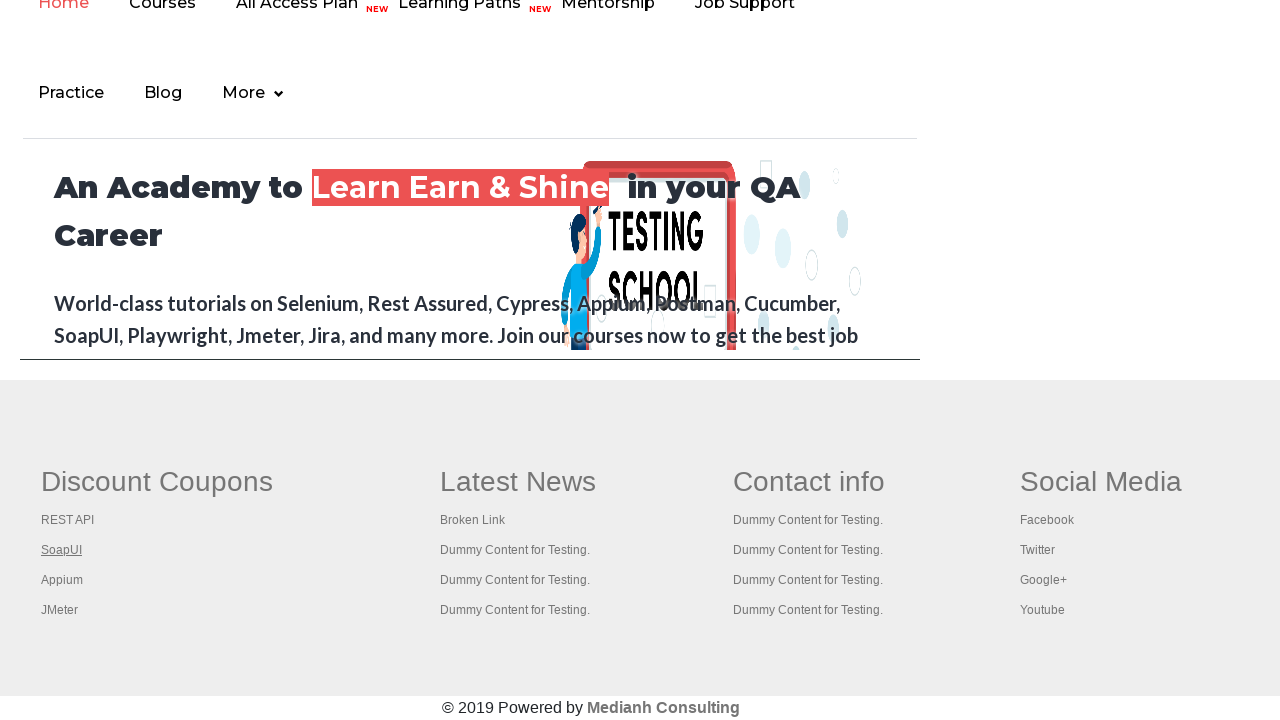

Opened link #3 in new tab using Ctrl+Click at (62, 580) on xpath=//div/table/tbody/tr/td[1]/ul >> a >> nth=3
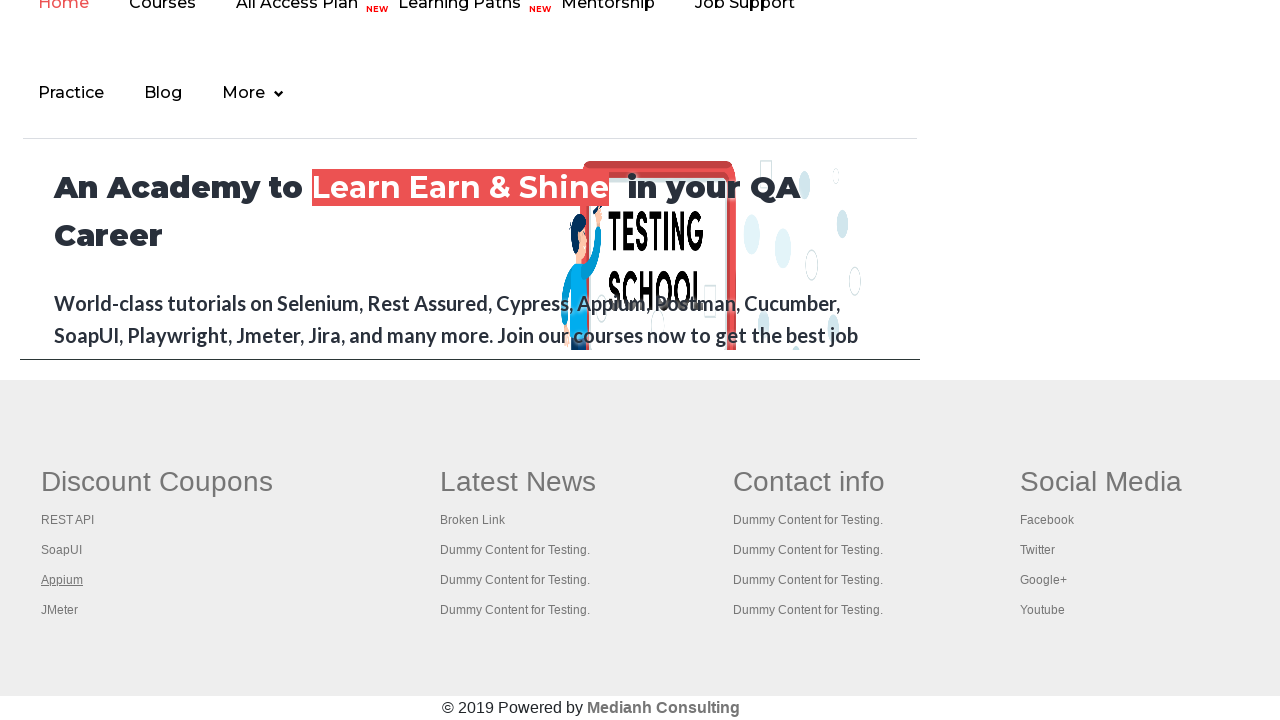

New page opened, title: 'Appium tutorial for Mobile Apps testing | RahulShetty Academy | Rahul'
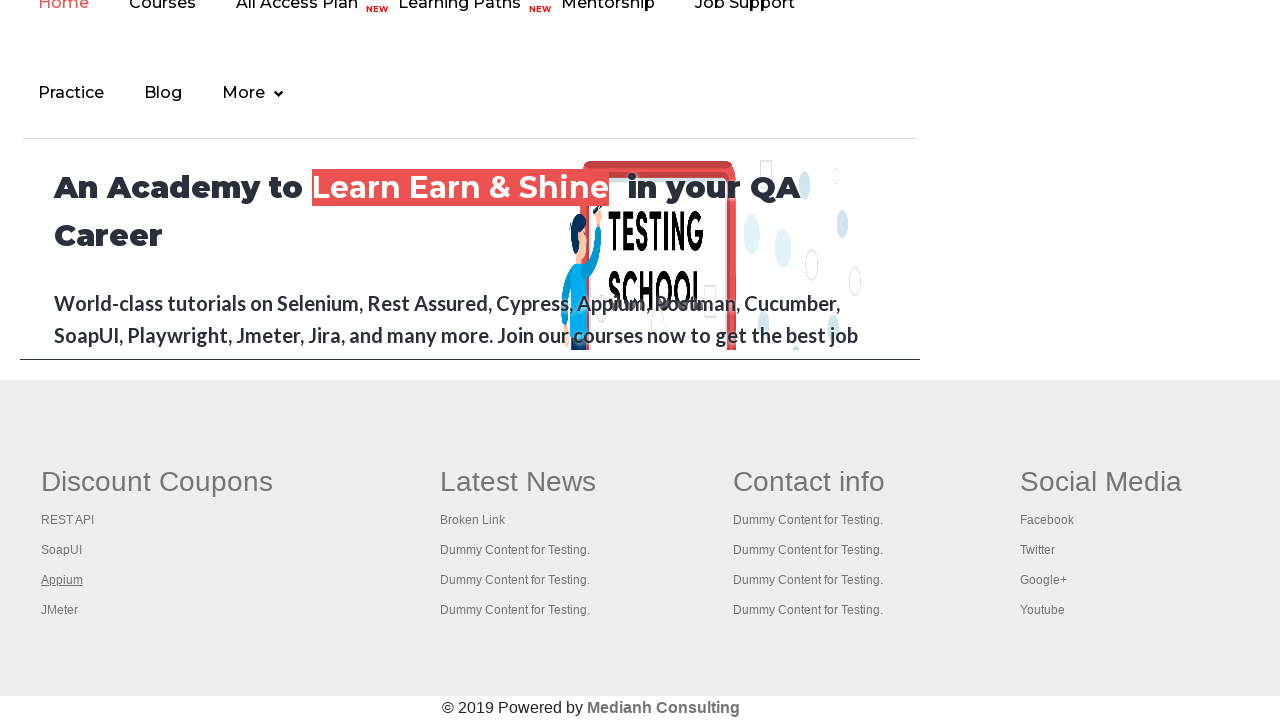

Located link #4 in first footer column
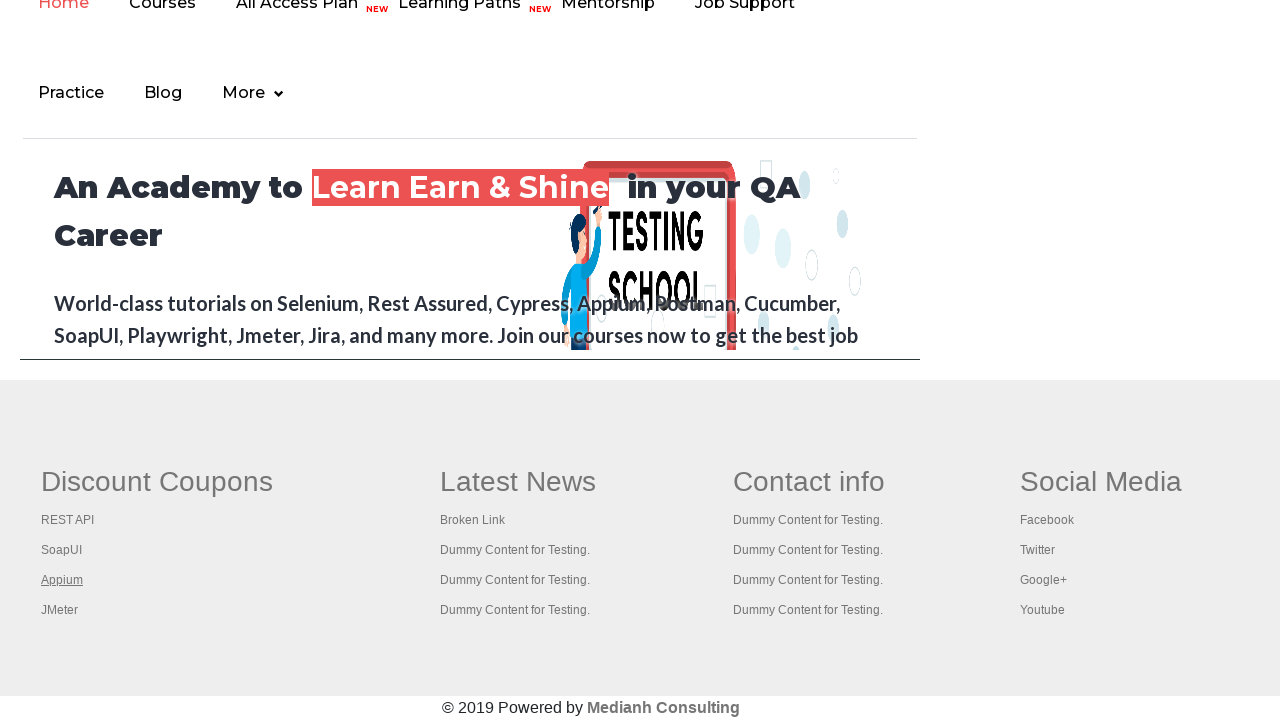

Opened link #4 in new tab using Ctrl+Click at (60, 610) on xpath=//div/table/tbody/tr/td[1]/ul >> a >> nth=4
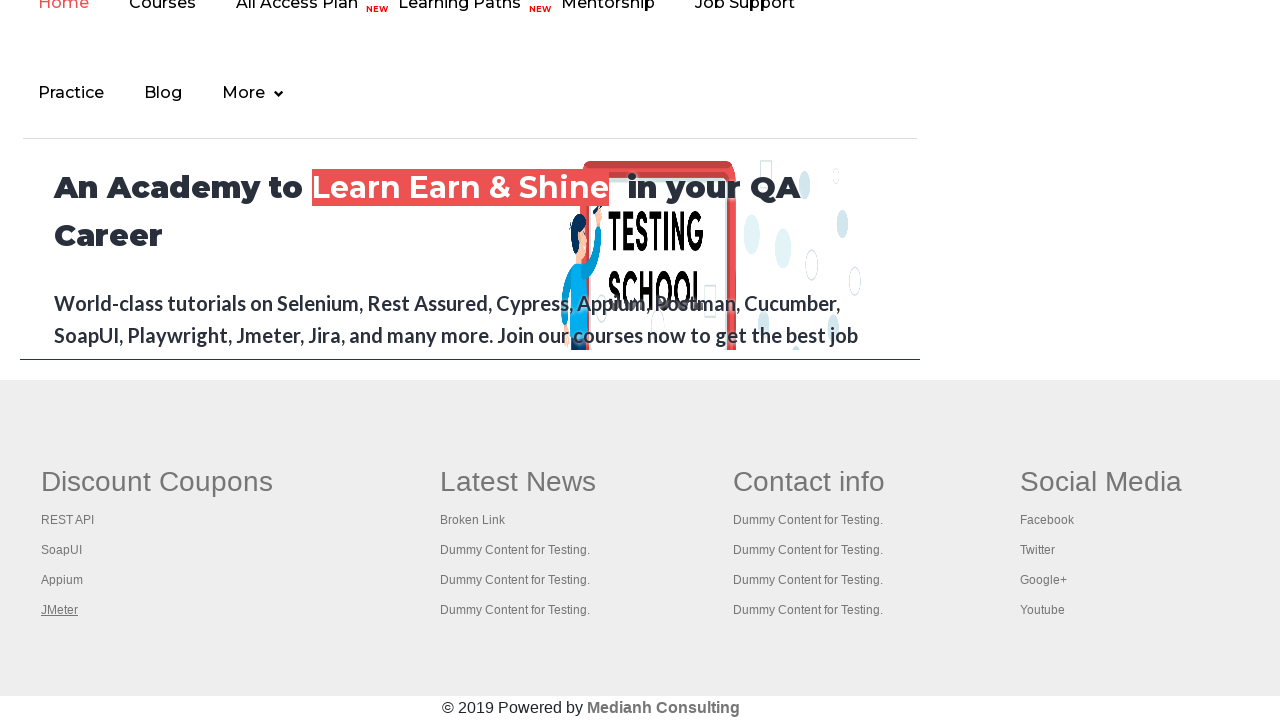

New page opened, title: 'Apache JMeter - Apache JMeter™'
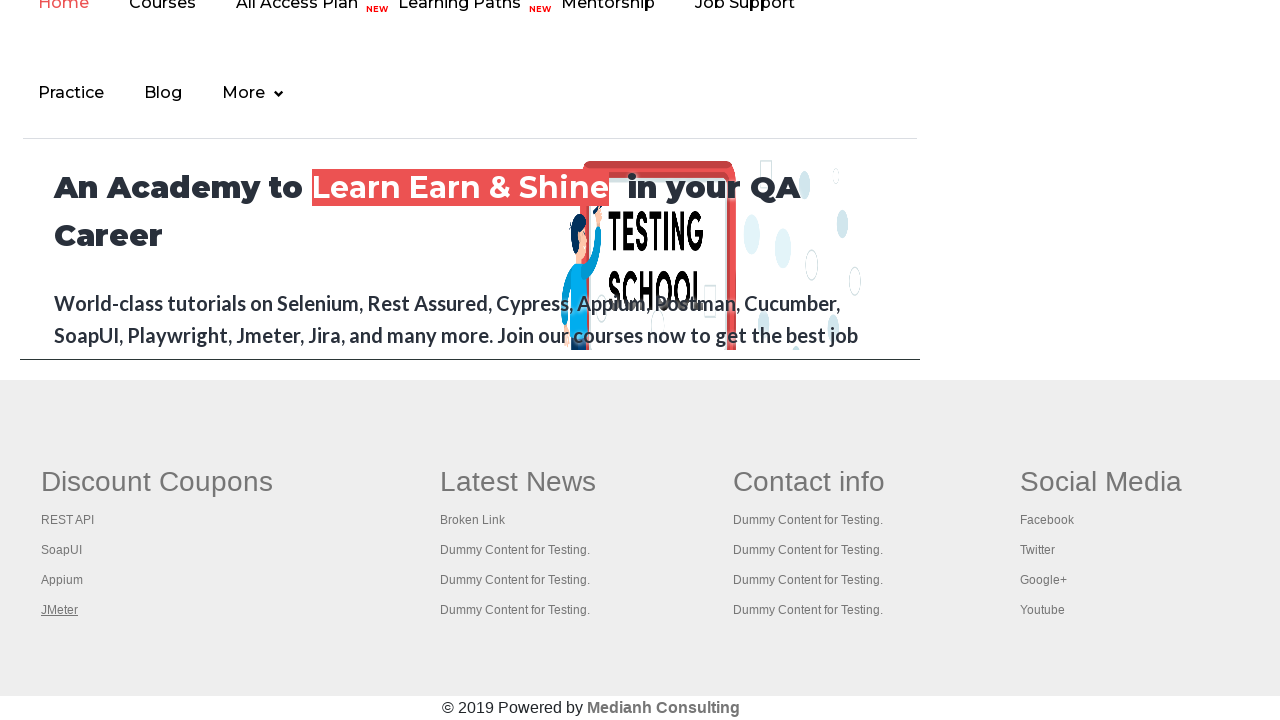

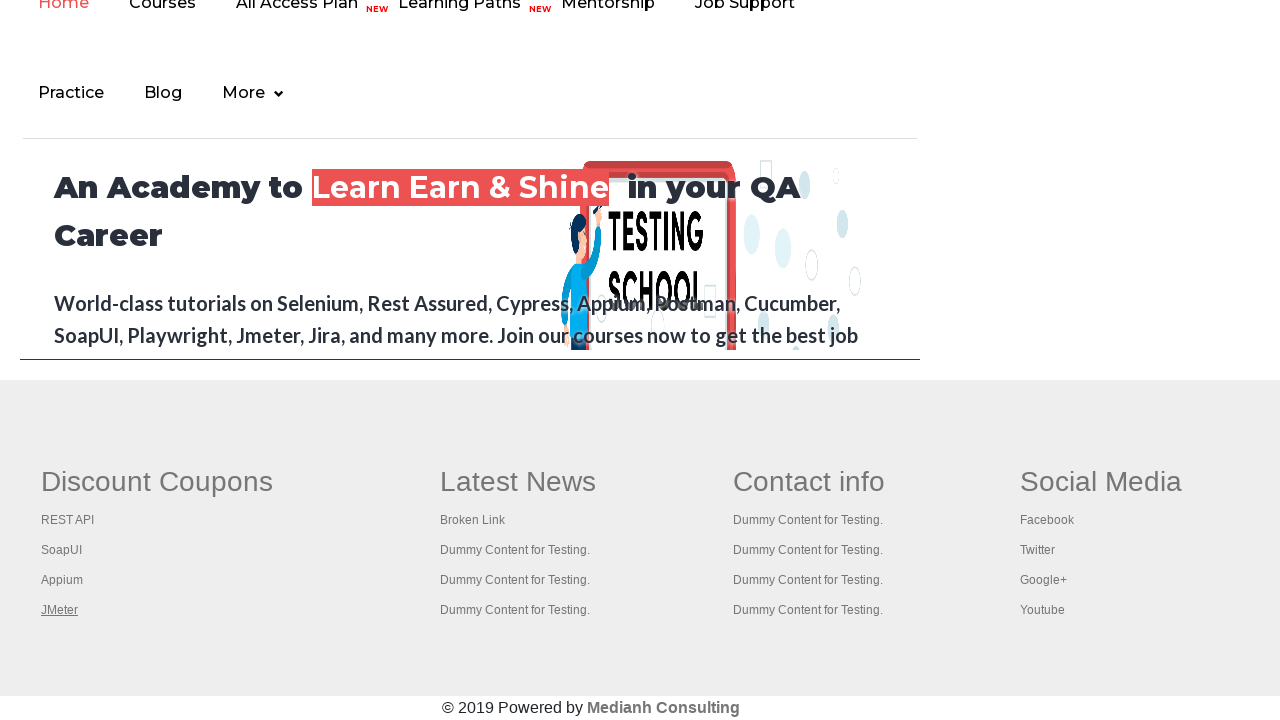